Tests mortgage calculator by entering home value, down payment, interest rate, selecting start month, and calculating the monthly payment

Starting URL: https://www.mortgagecalculator.org

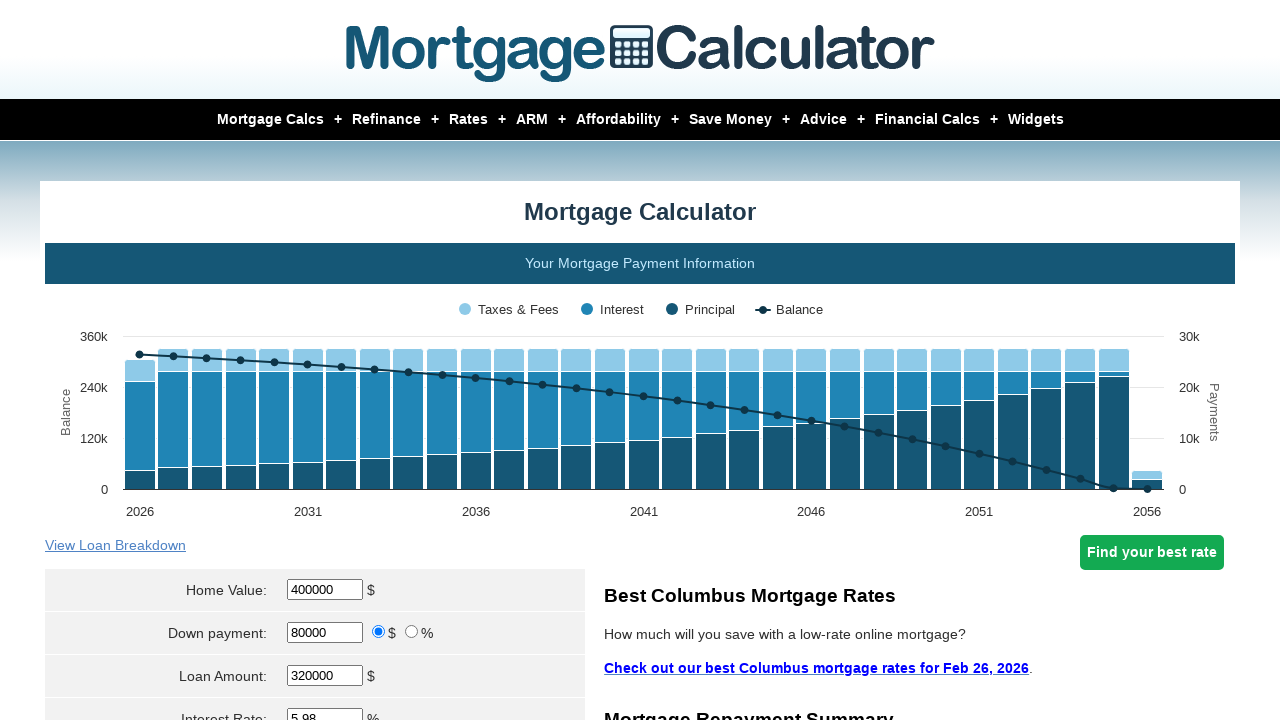

Retrieved page title
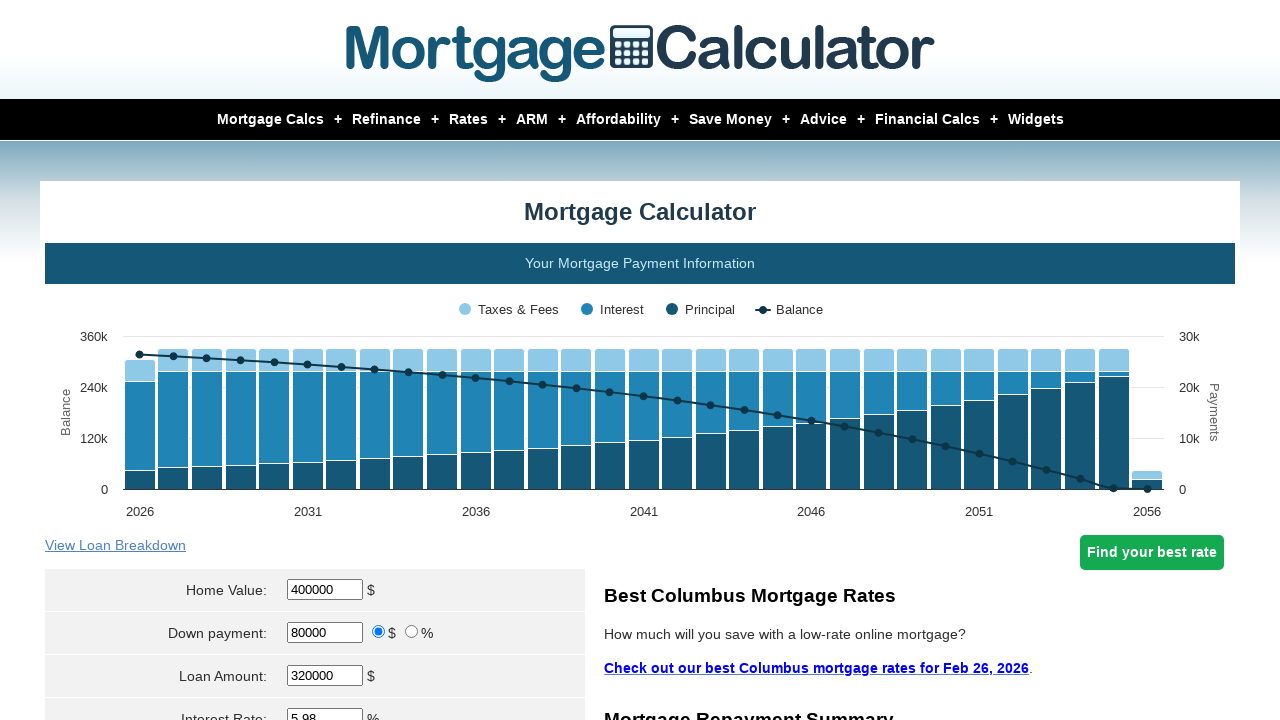

Located home value input field
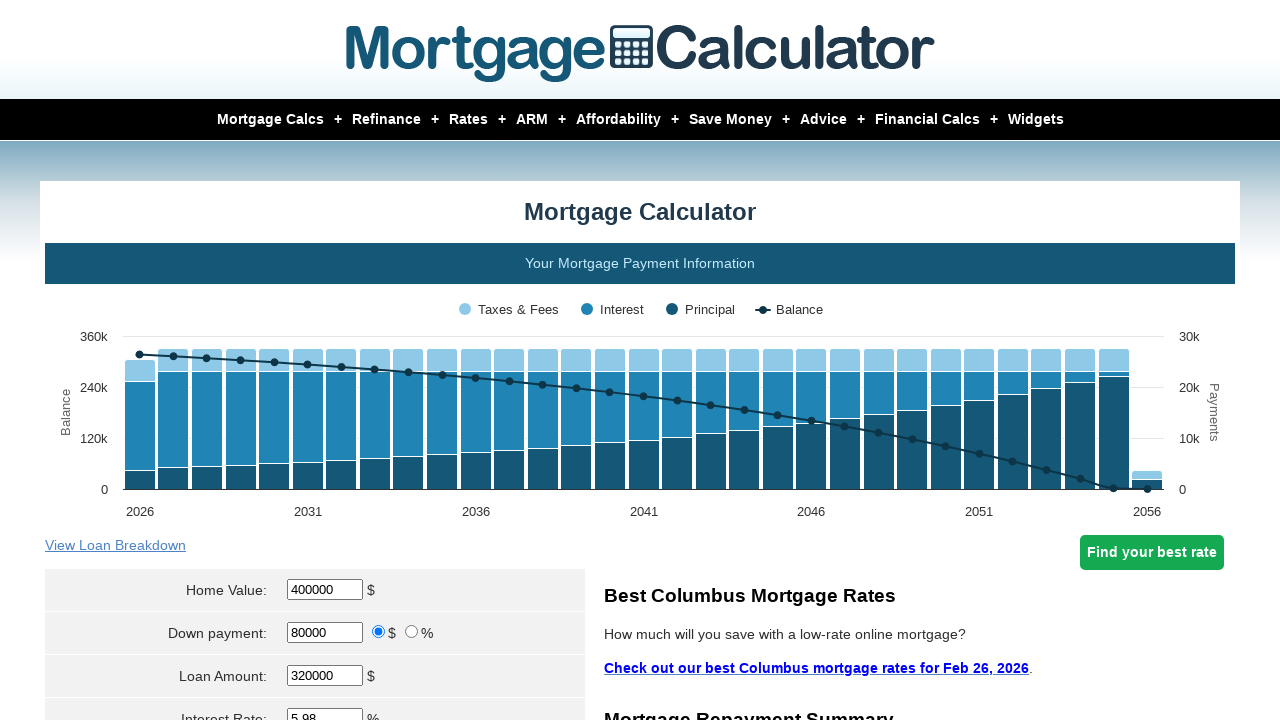

Cleared home value field on #homeval
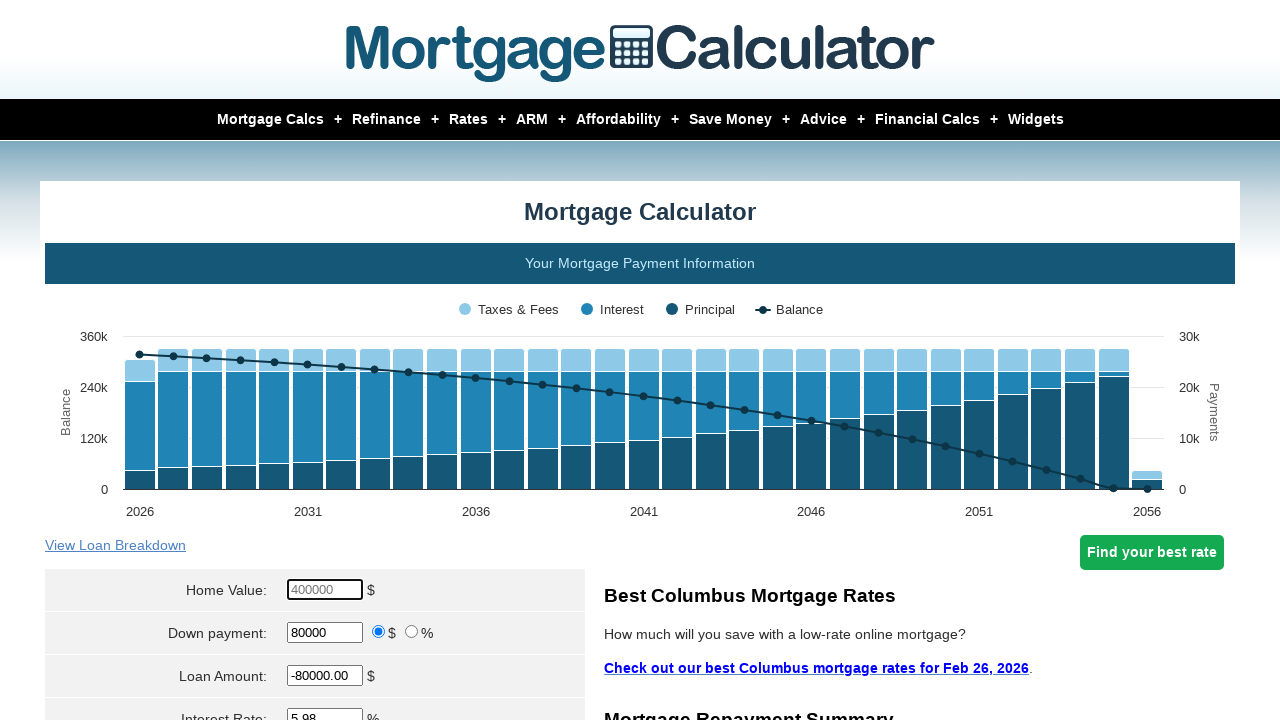

Entered home value of 350000 on #homeval
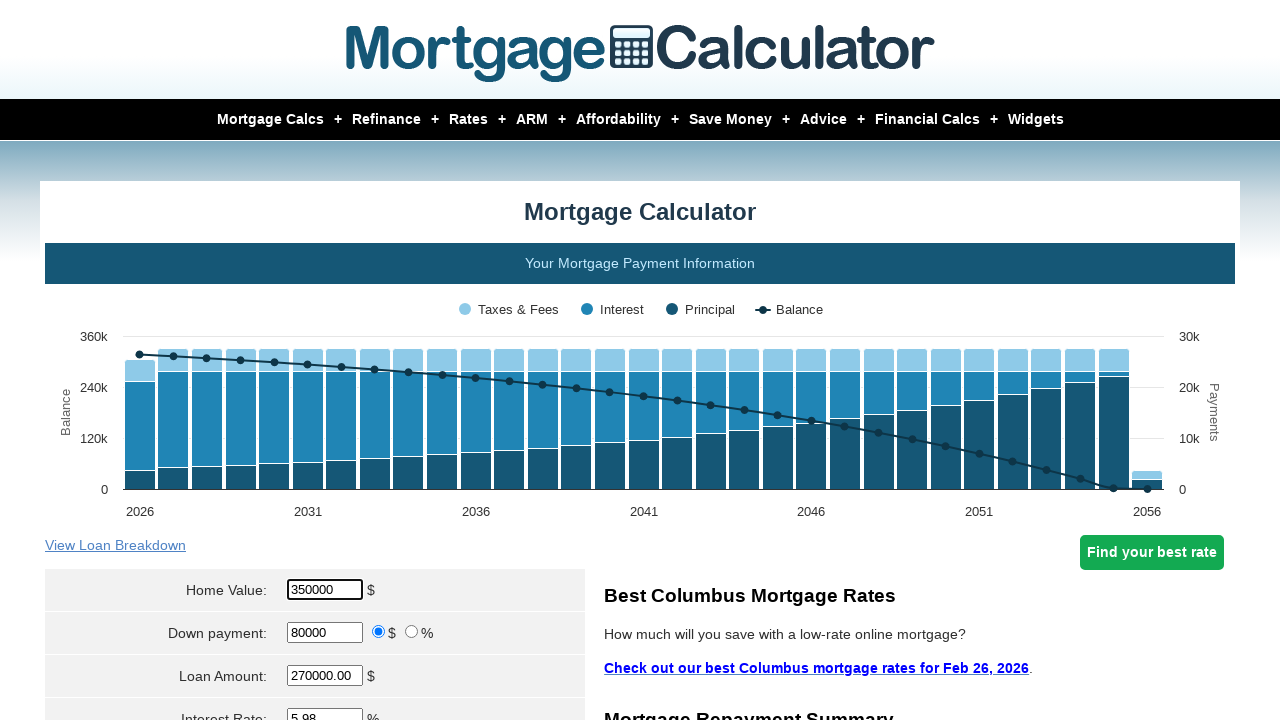

Located down payment input field
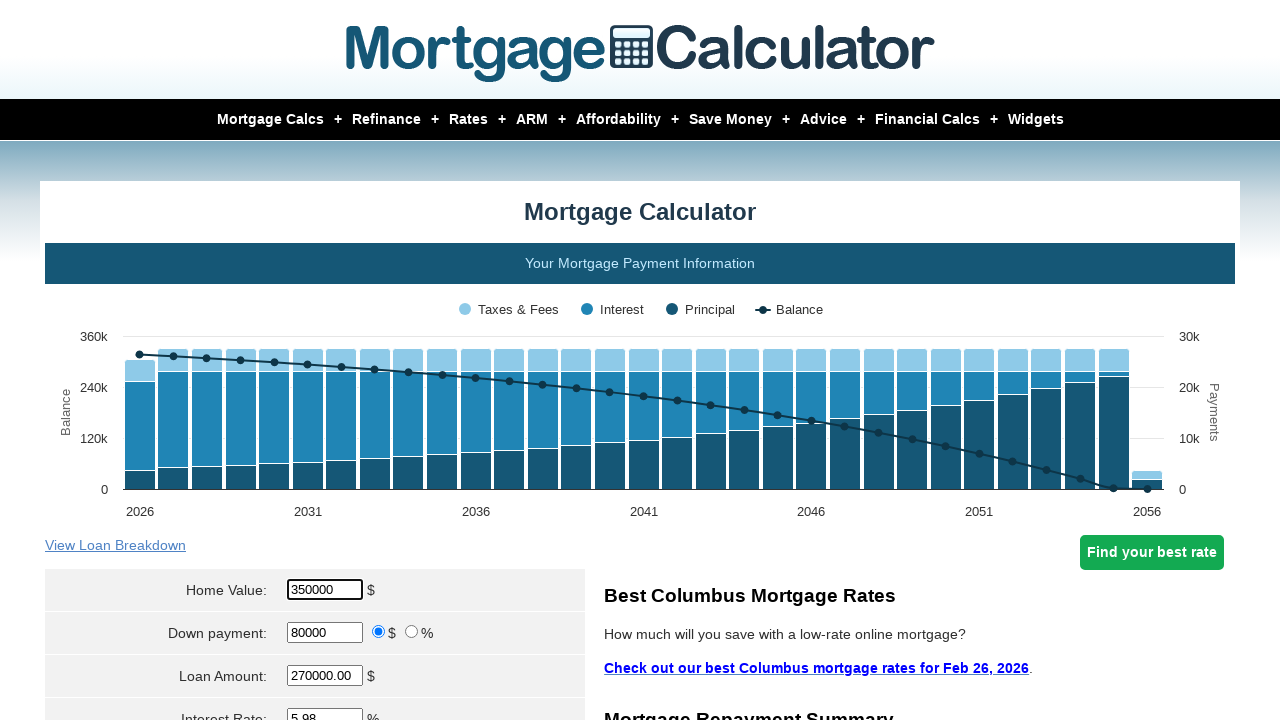

Cleared down payment field on #downpayment
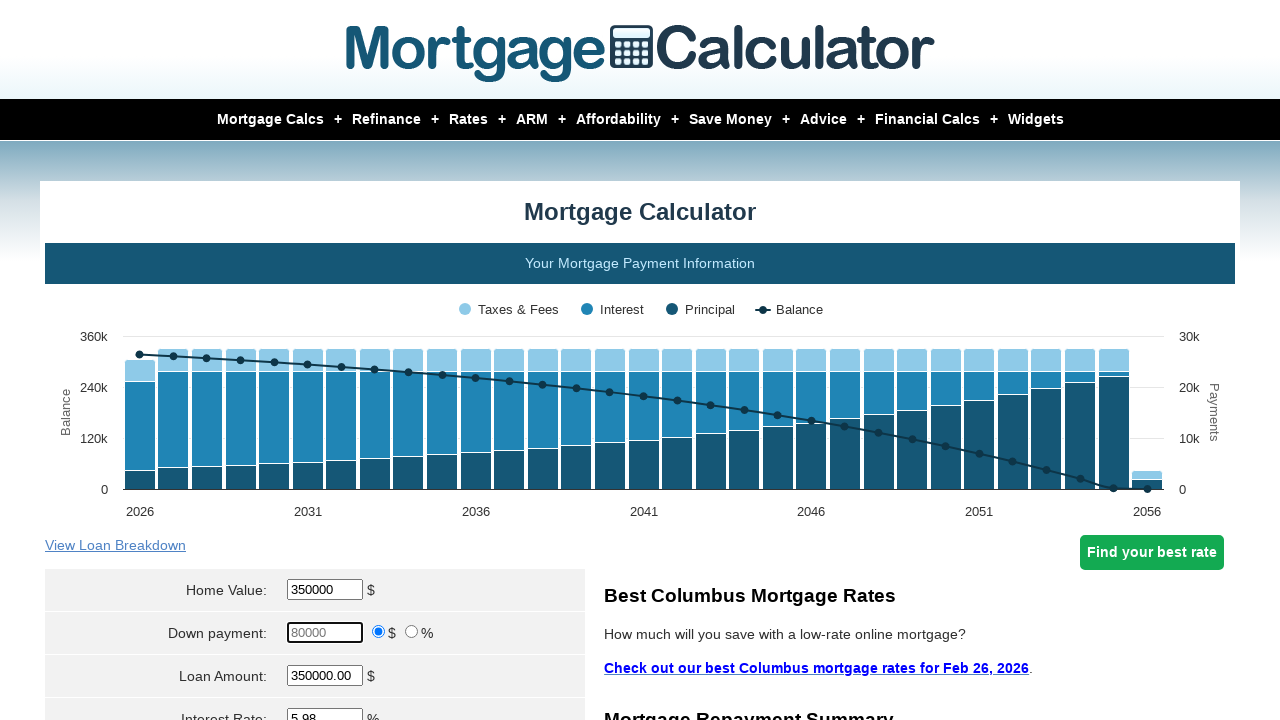

Entered down payment of 25000 on #downpayment
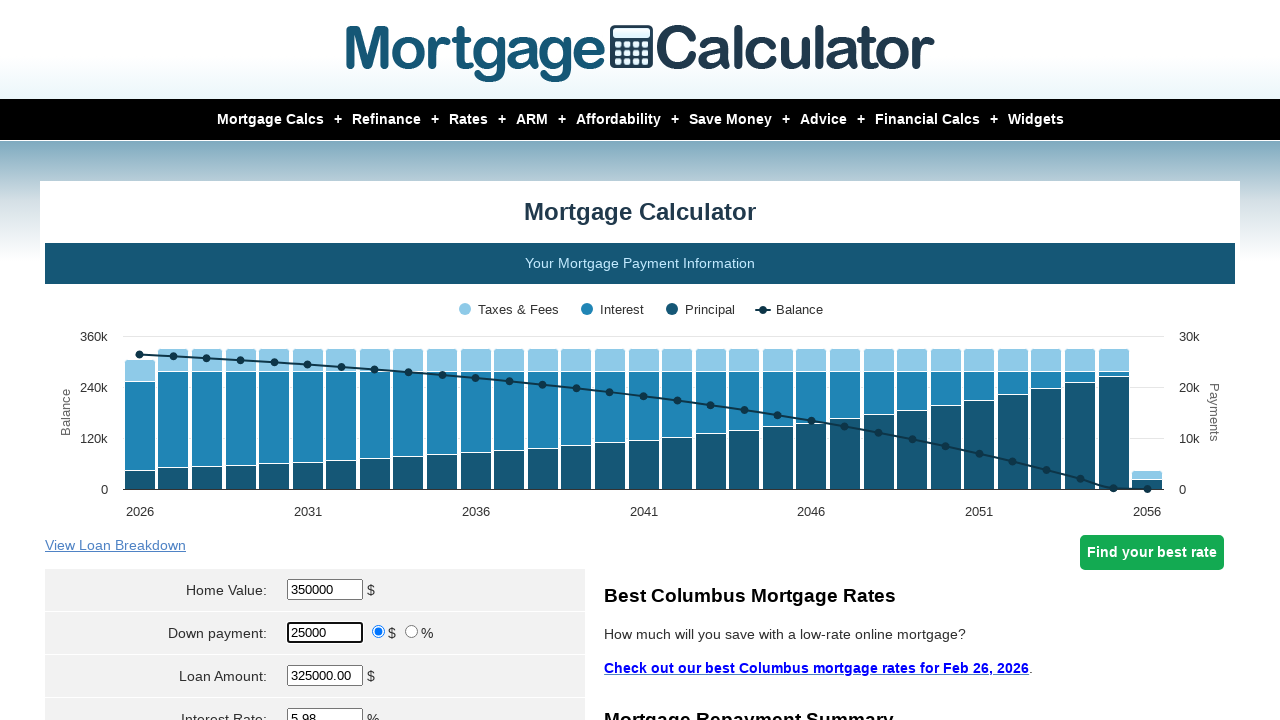

Located interest rate input field
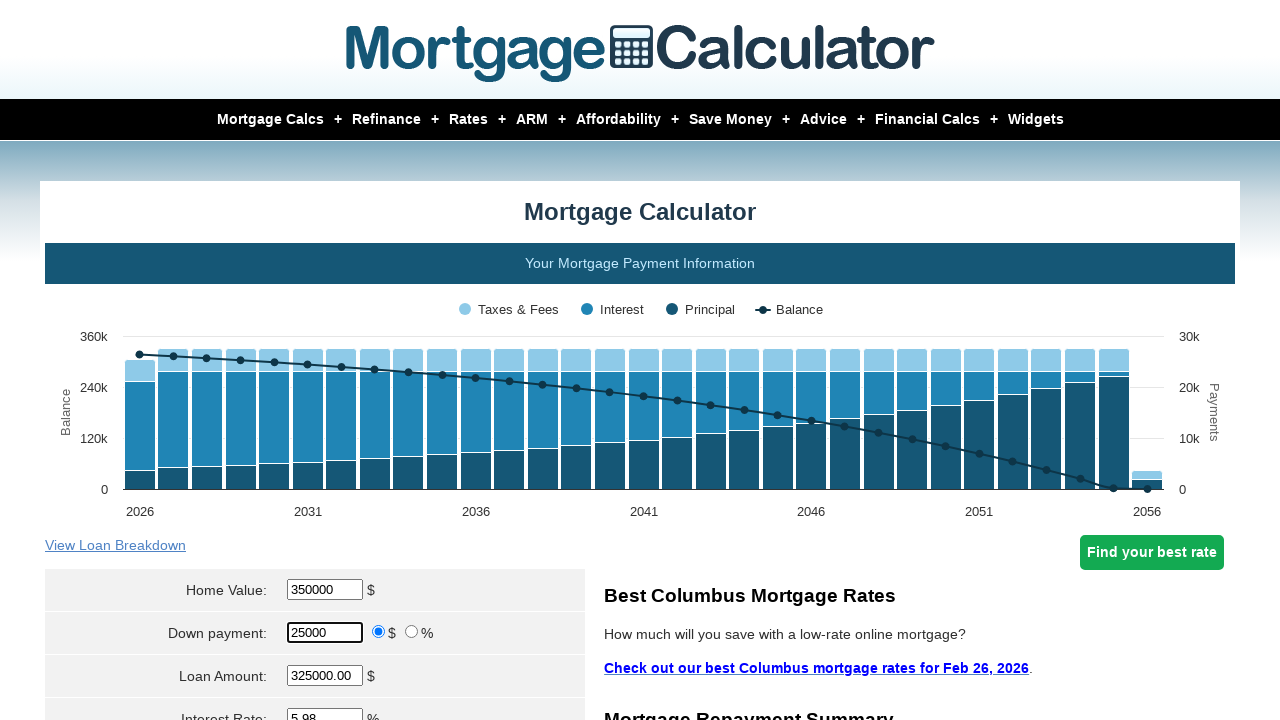

Cleared interest rate field on #intrstsrate
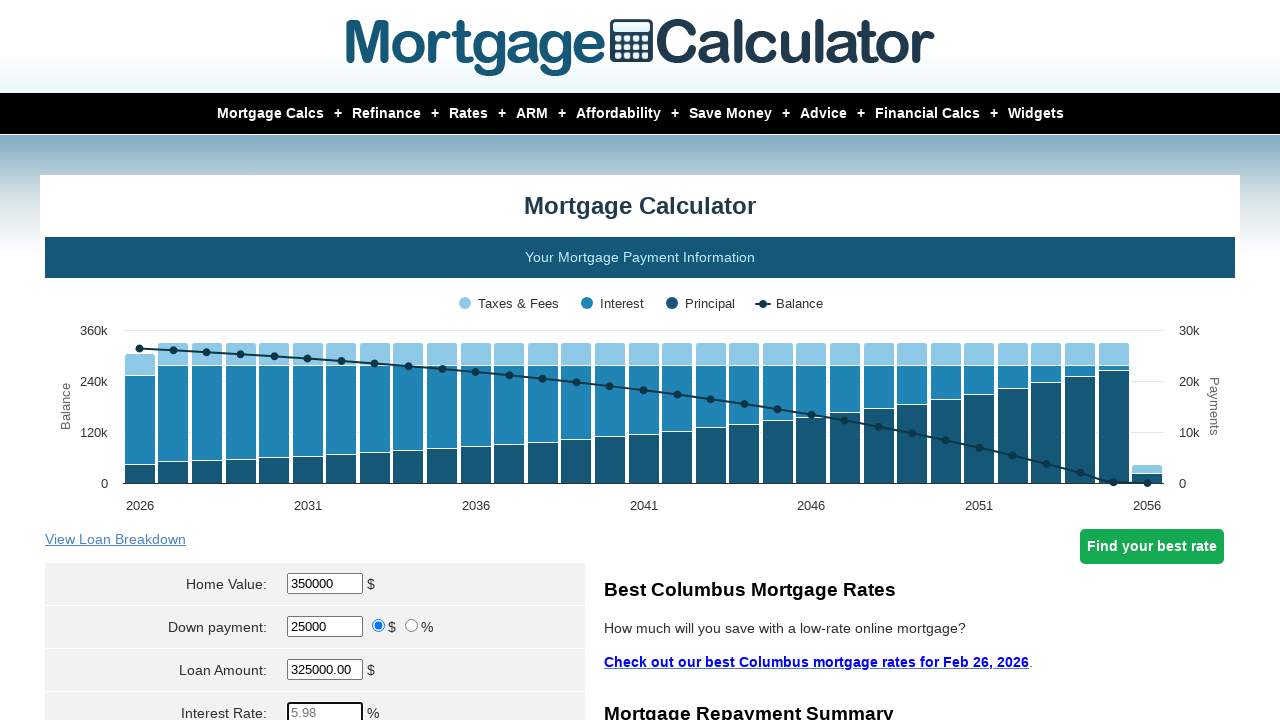

Entered interest rate of 3.2 on #intrstsrate
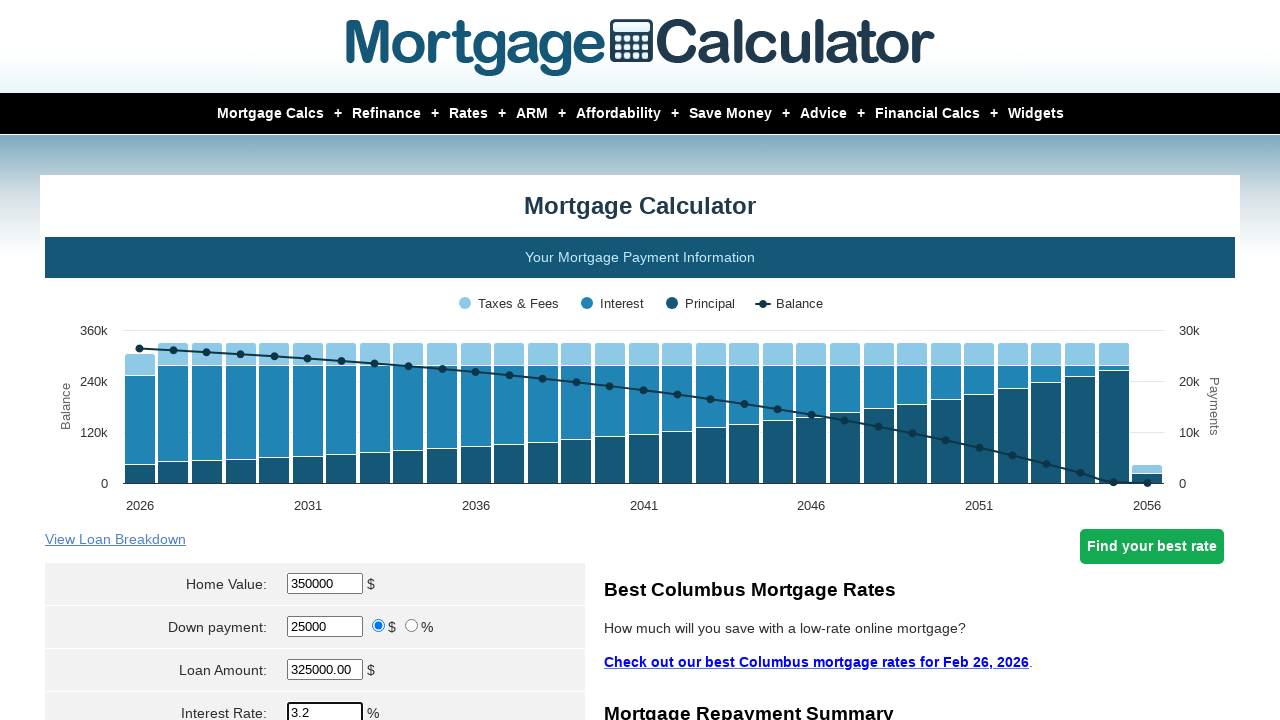

Selected April as start month on select[name='param[start_month]']
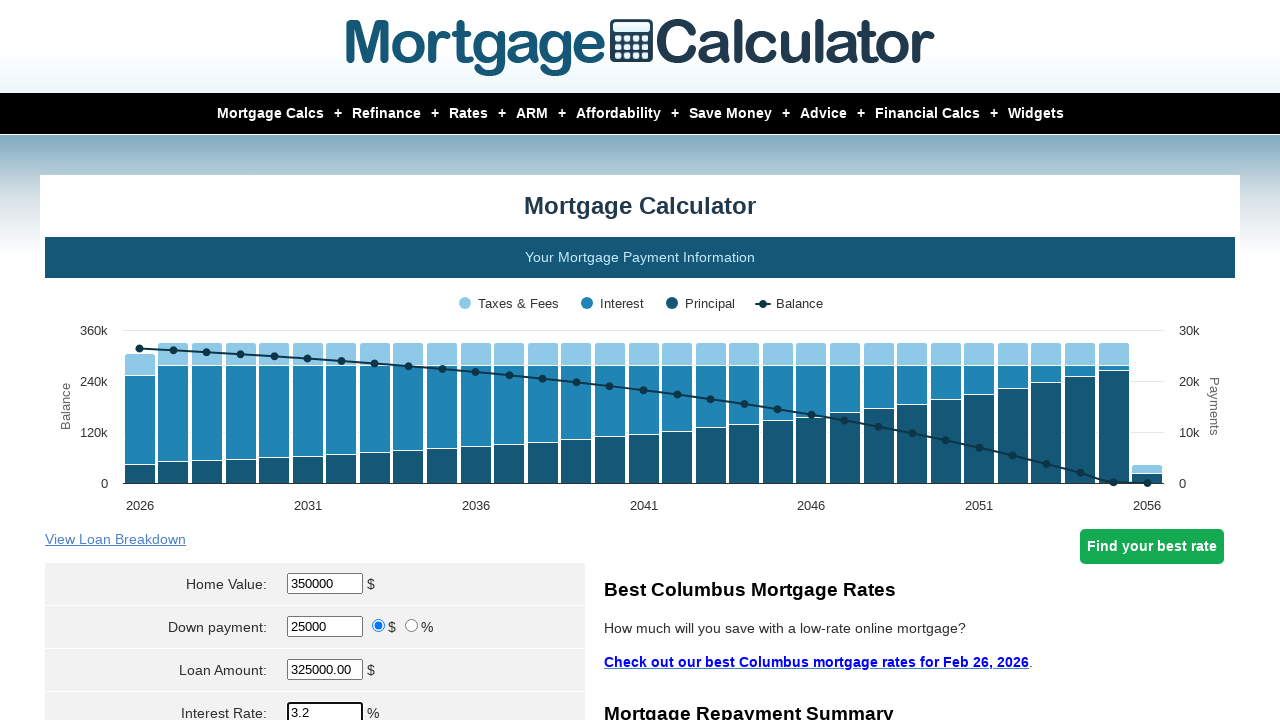

Clicked Calculate button at (315, 360) on input[value='Calculate']
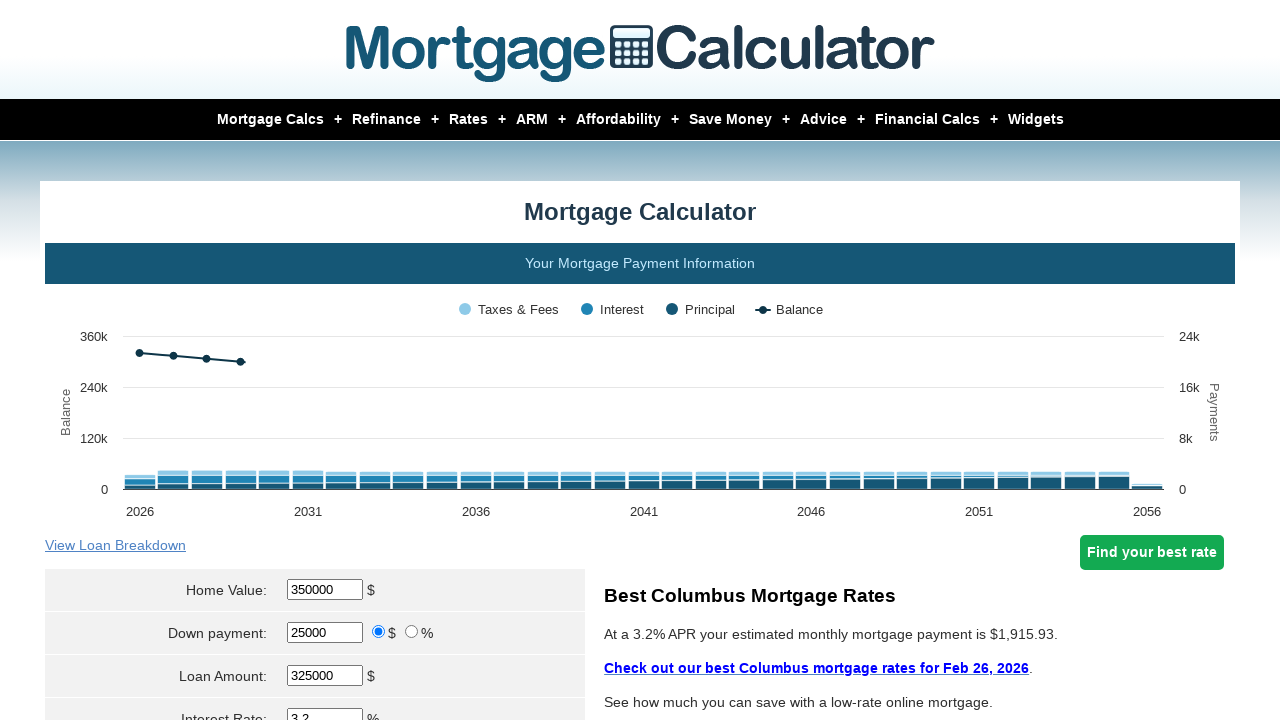

Waited for mortgage calculation results to load
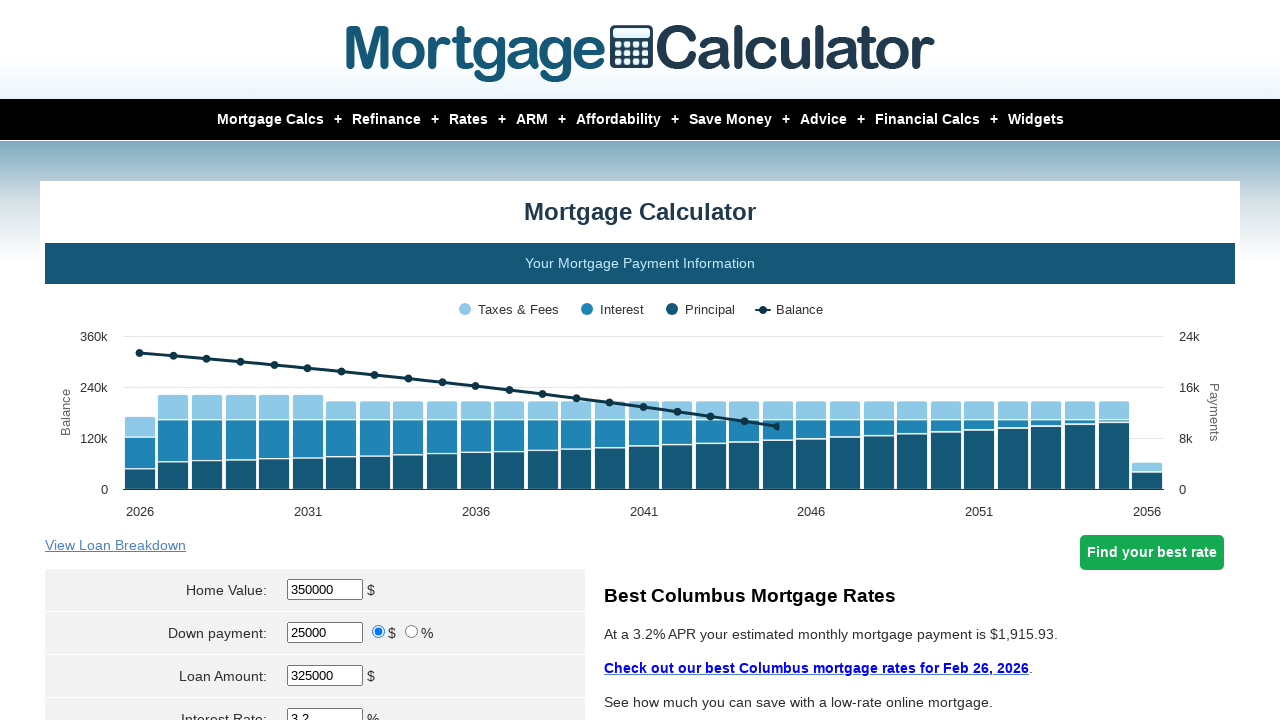

Captured monthly payment result: 
            $1,915.93
                        Payment with PMI
                    
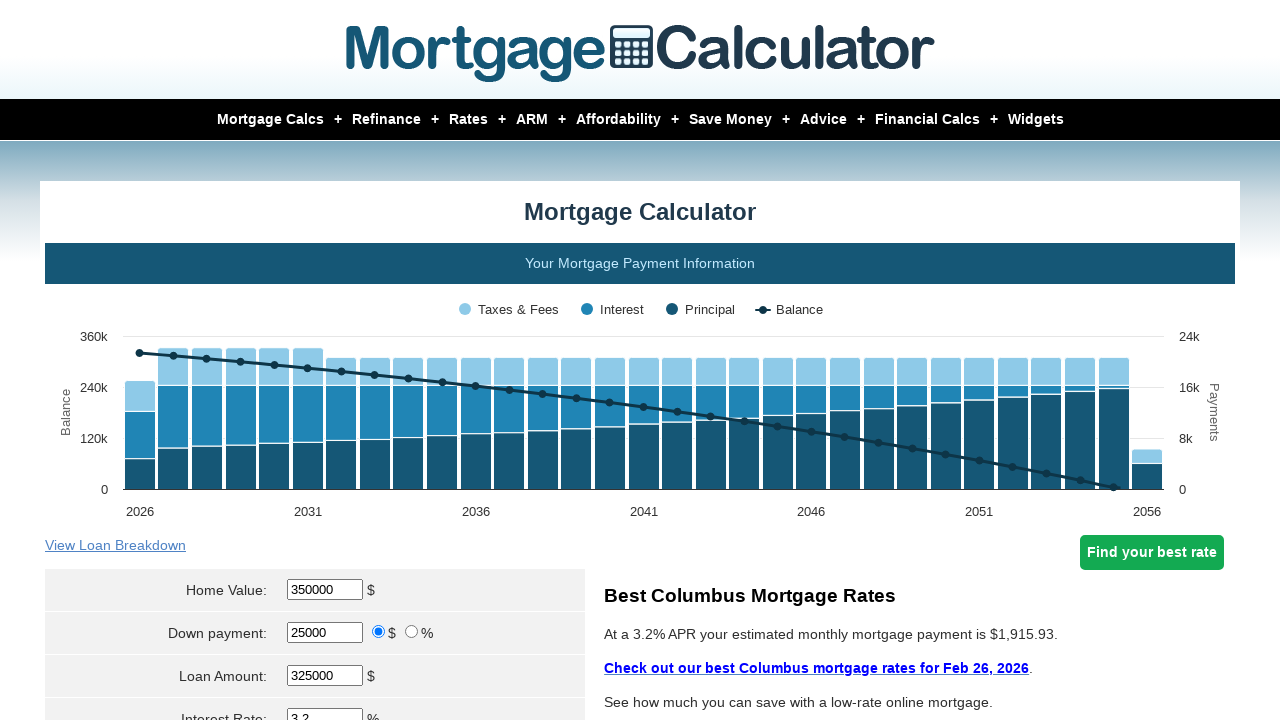

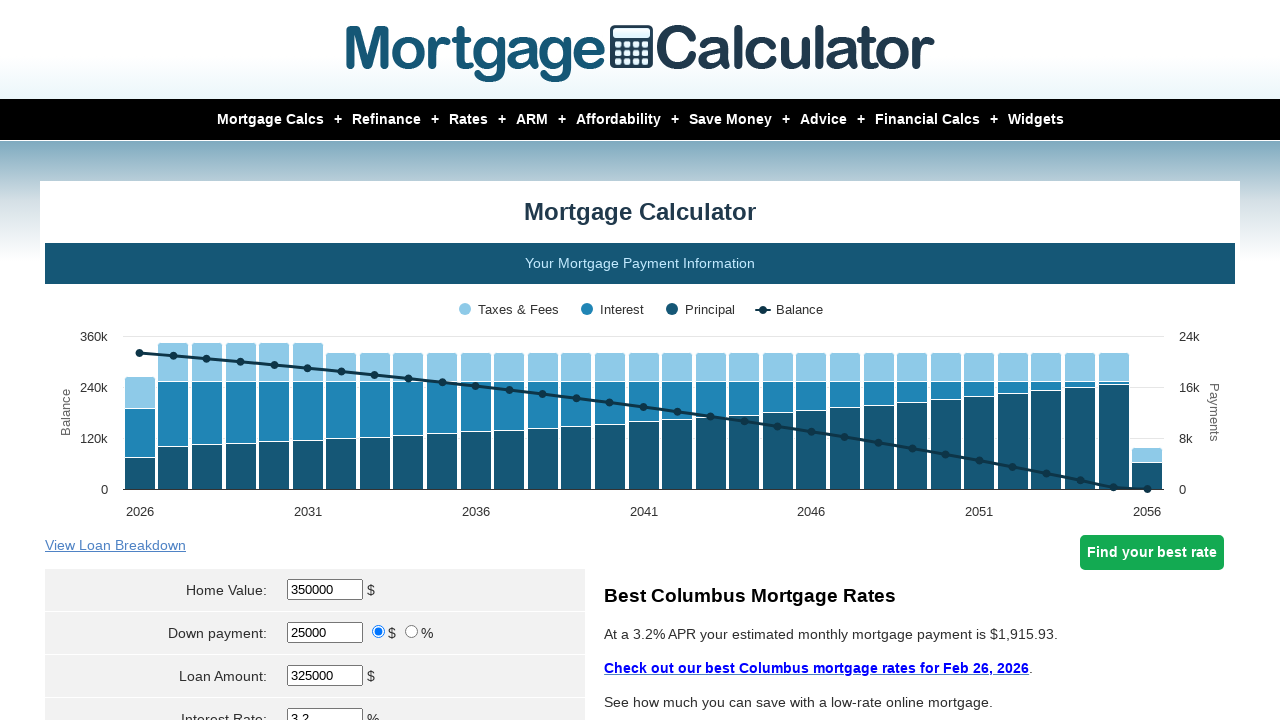